Tests JavaScript alert and confirm dialog handling by filling a name field, triggering an alert popup and accepting it, then triggering a confirm popup and dismissing it.

Starting URL: https://rahulshettyacademy.com/AutomationPractice/

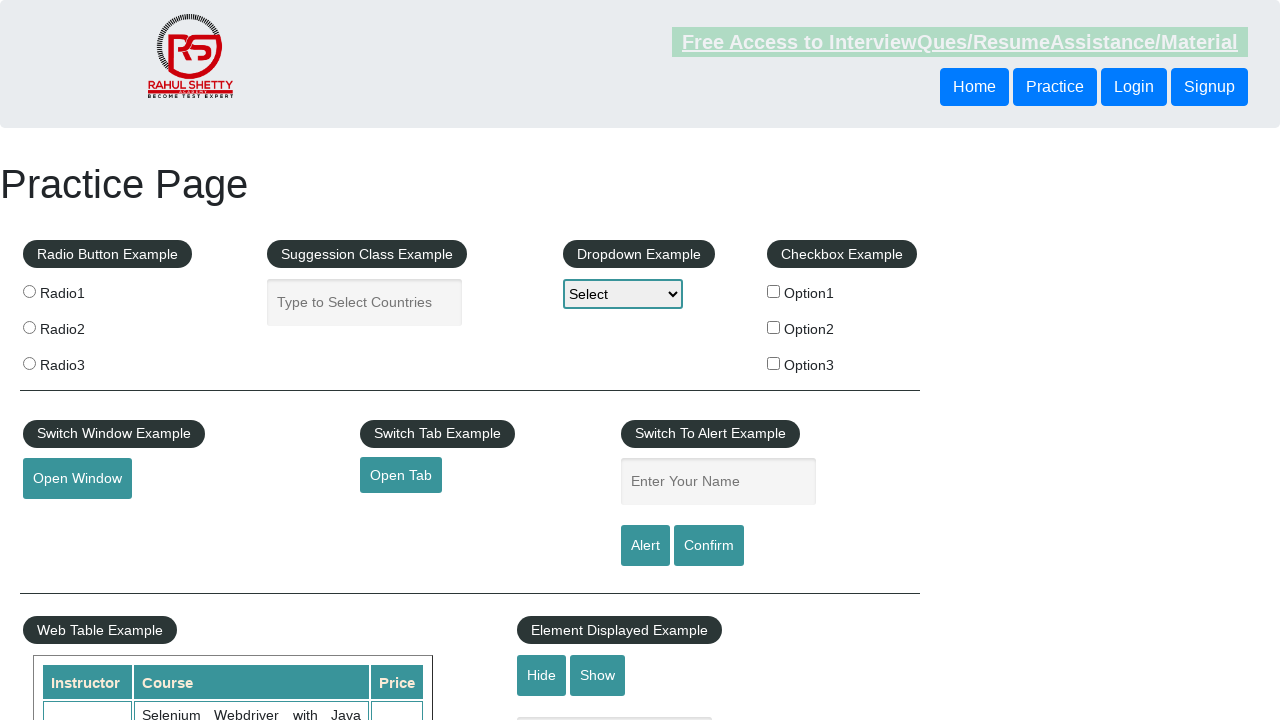

Filled name field with 'shah' on #name
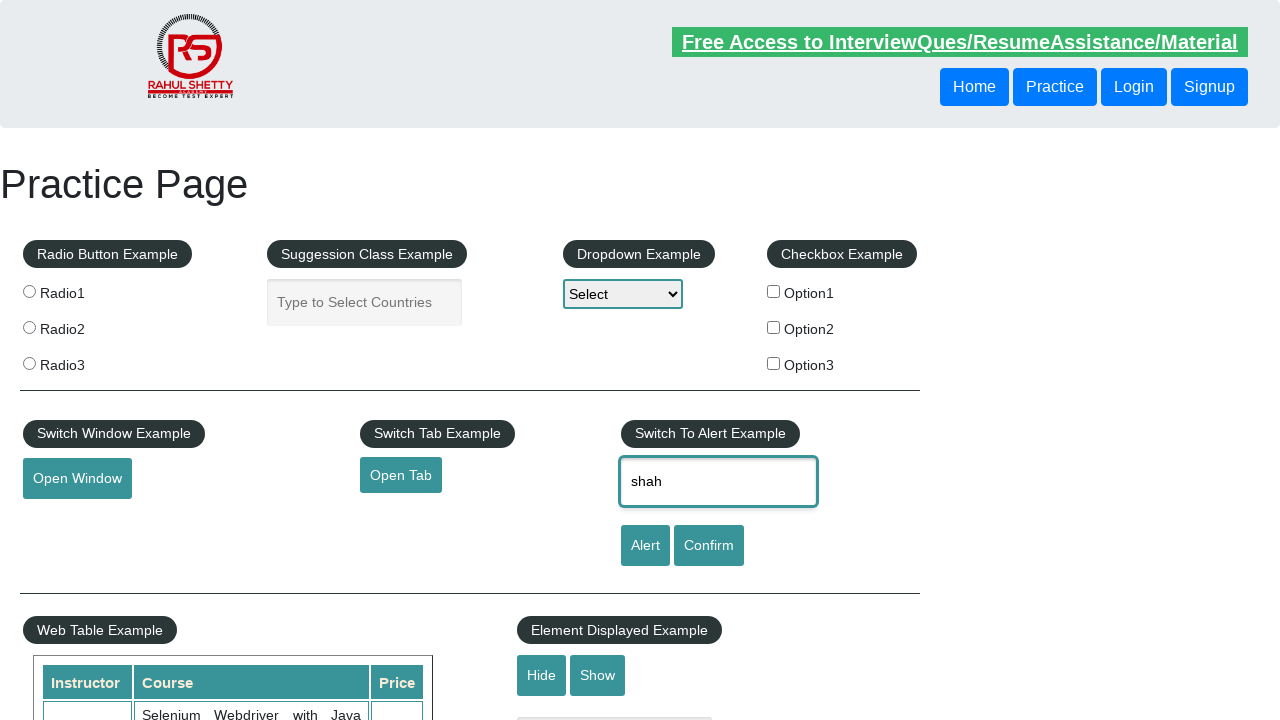

Clicked alert button to trigger JavaScript alert at (645, 546) on #alertbtn
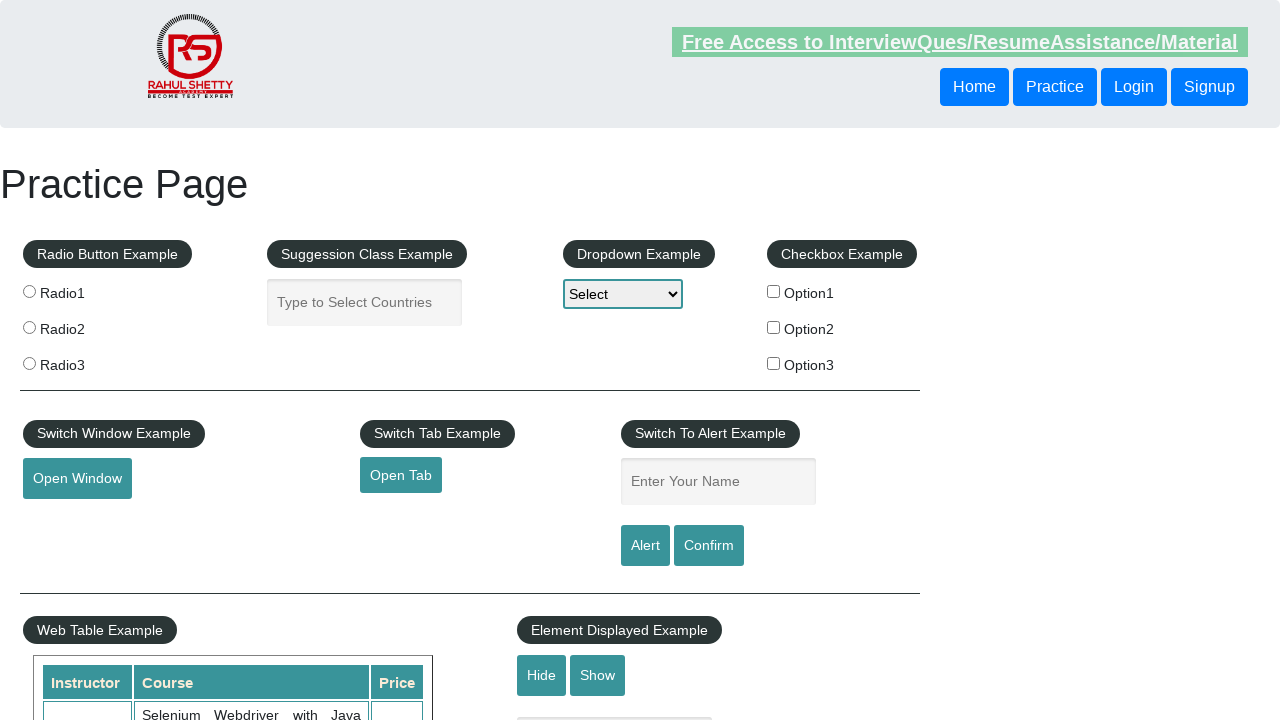

Set up dialog handler for alert
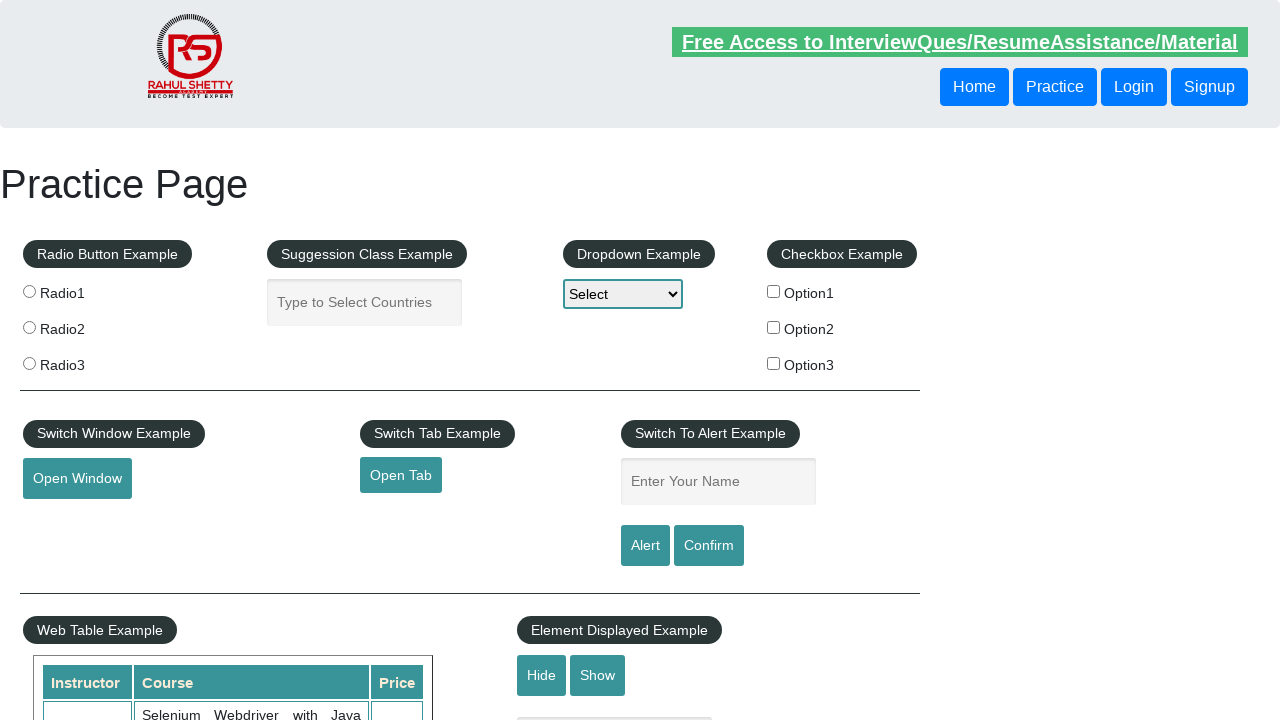

Configured alert dialog handler to accept
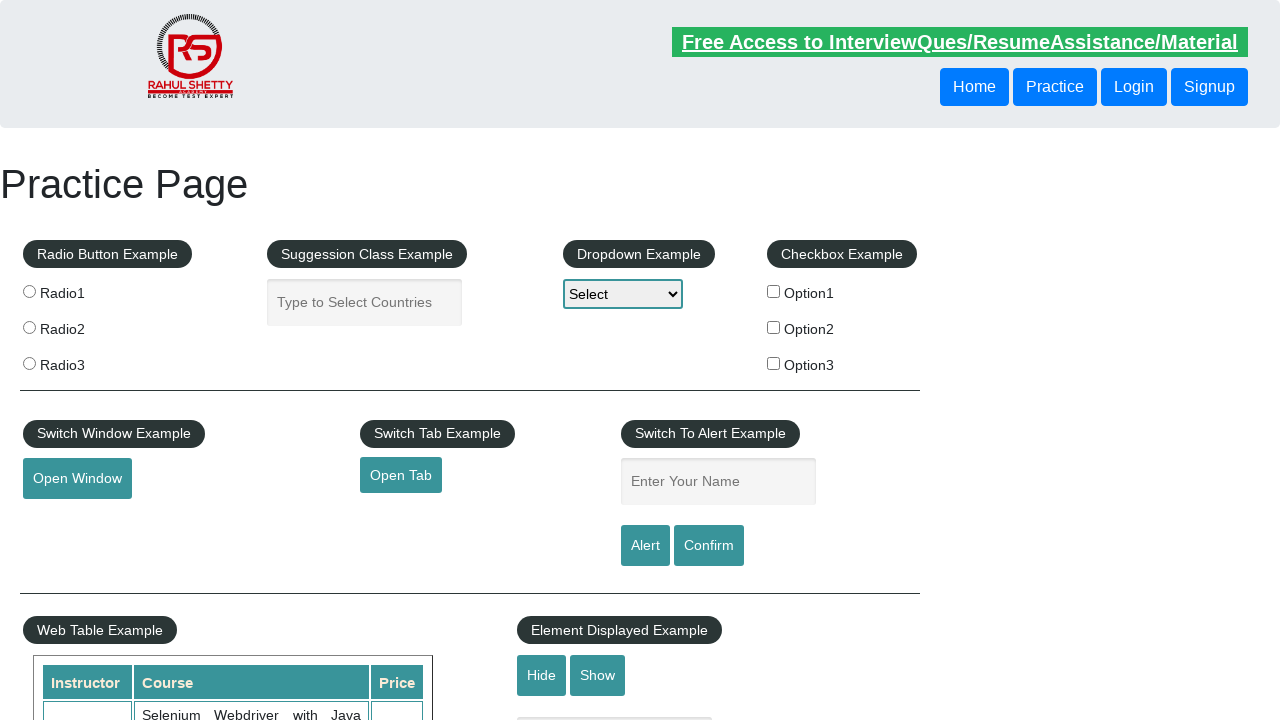

Clicked alert button and accepted the alert popup at (645, 546) on #alertbtn
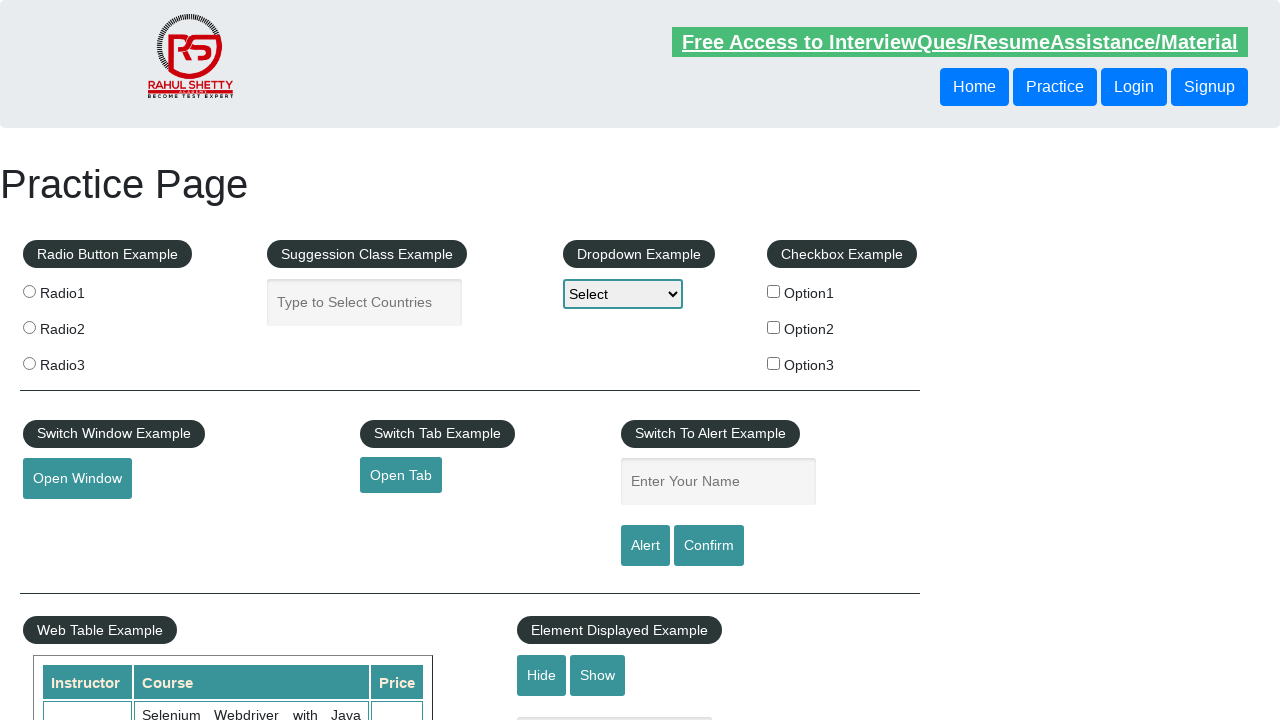

Waited 500ms for alert to be processed
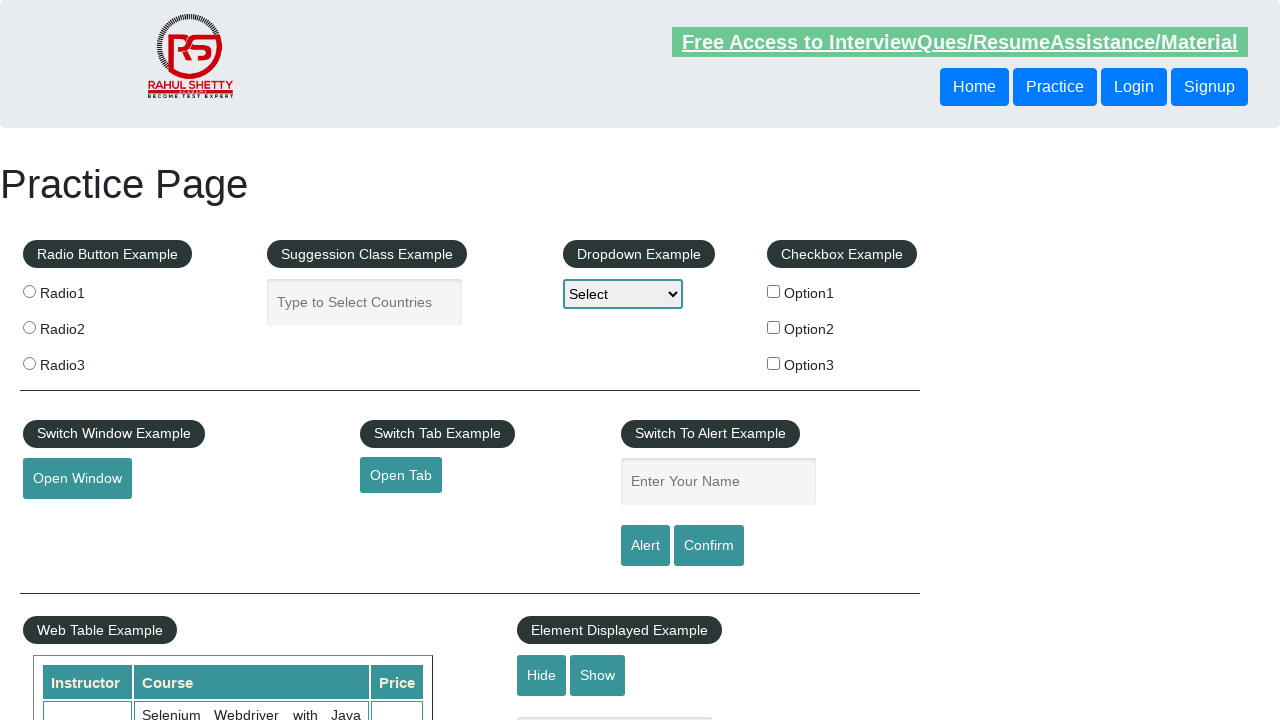

Configured confirm dialog handler to dismiss
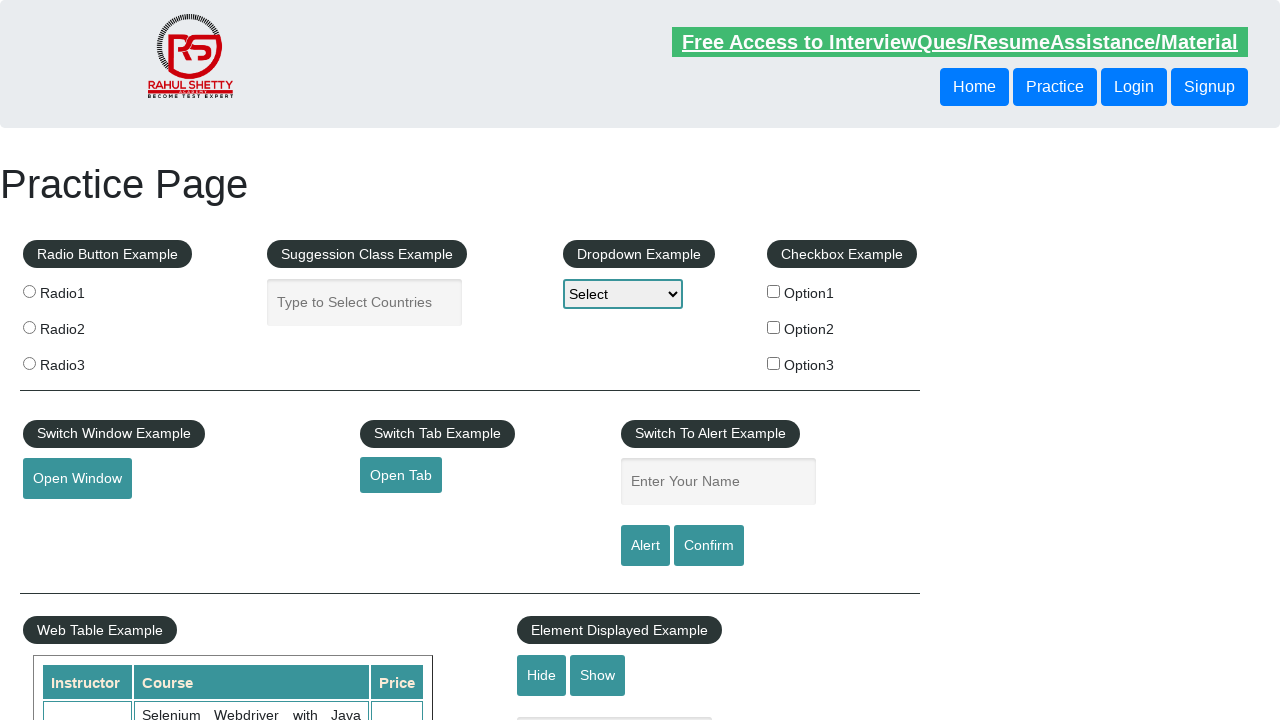

Clicked confirm button to trigger confirm dialog at (709, 546) on #confirmbtn
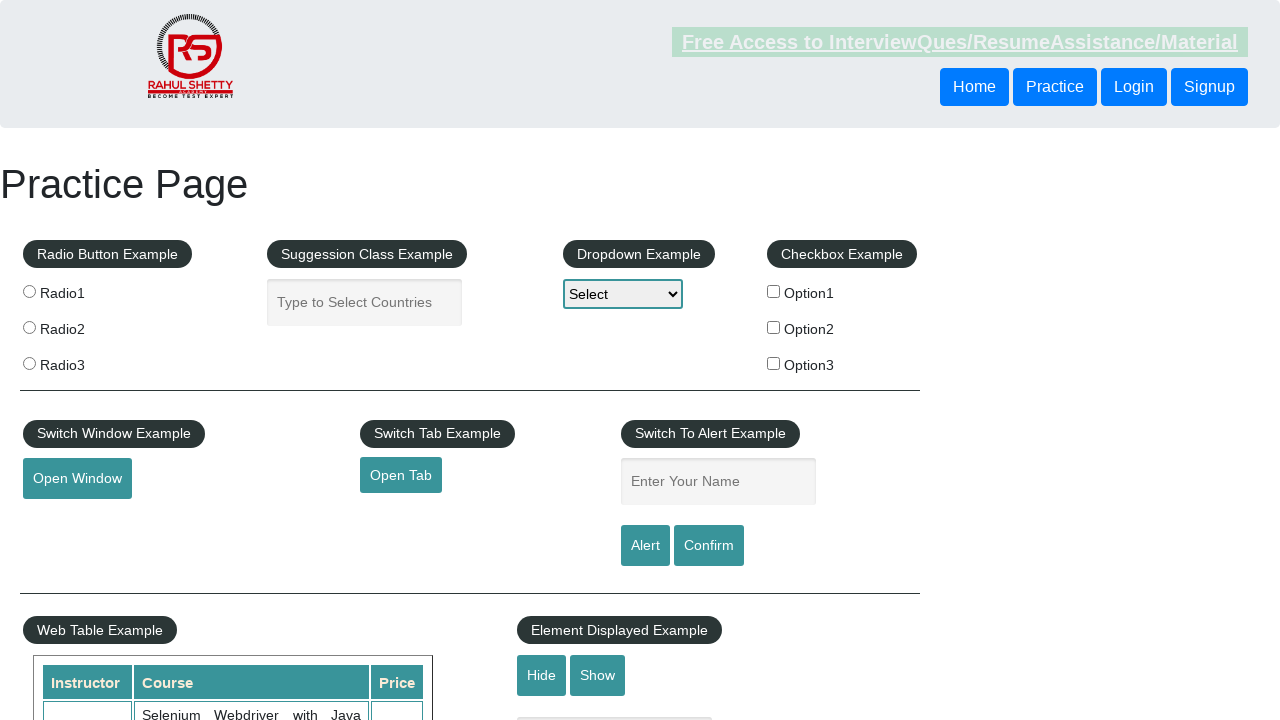

Waited 500ms for confirm dialog to be processed
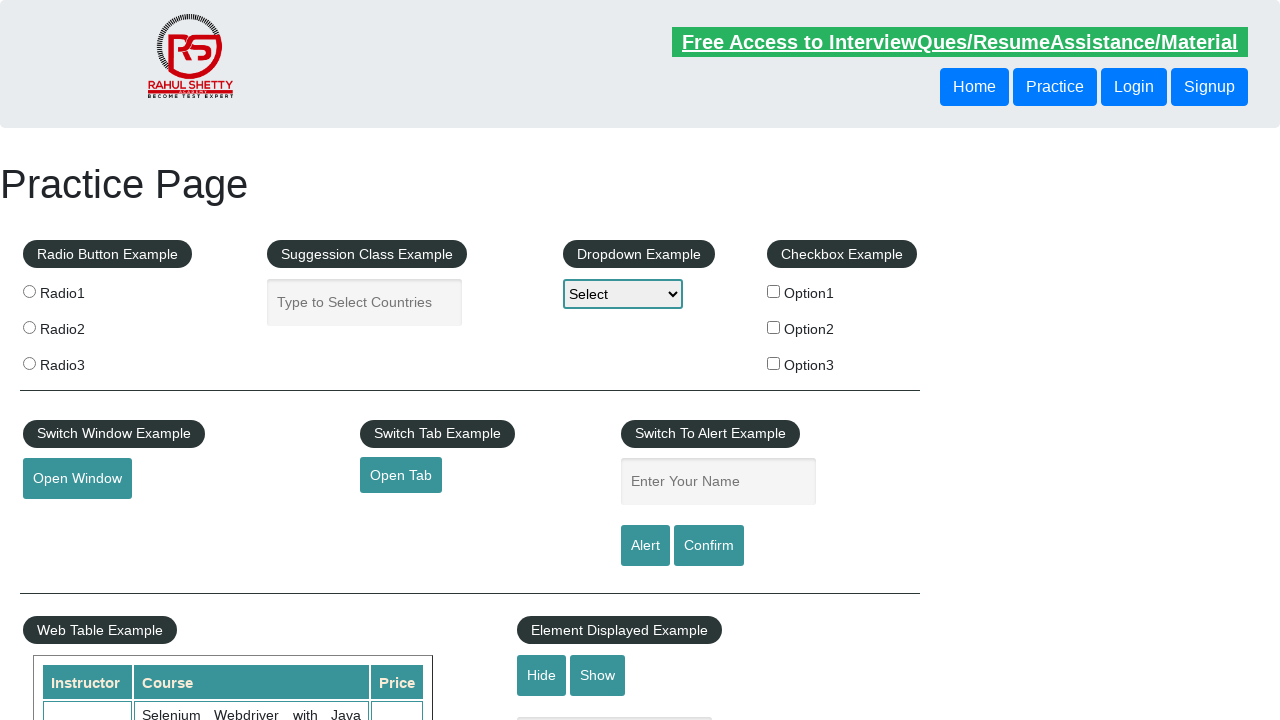

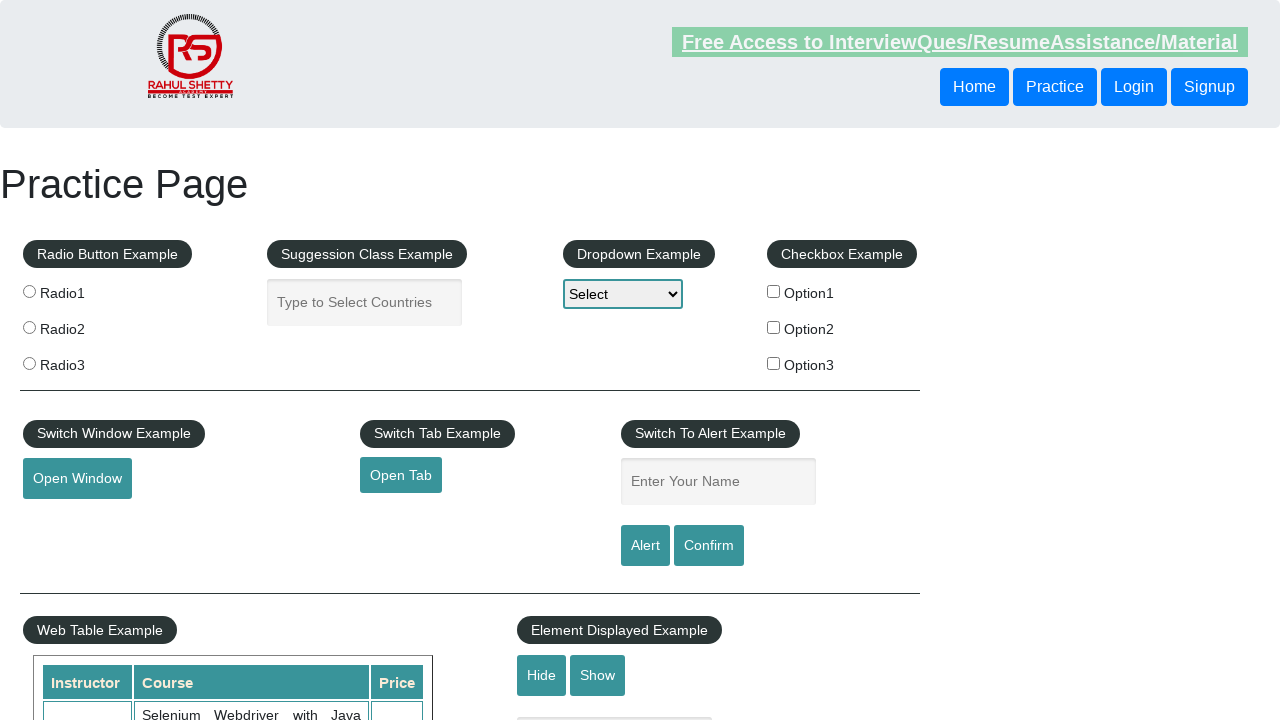